Tests that the currently applied filter is highlighted in the UI

Starting URL: https://demo.playwright.dev/todomvc

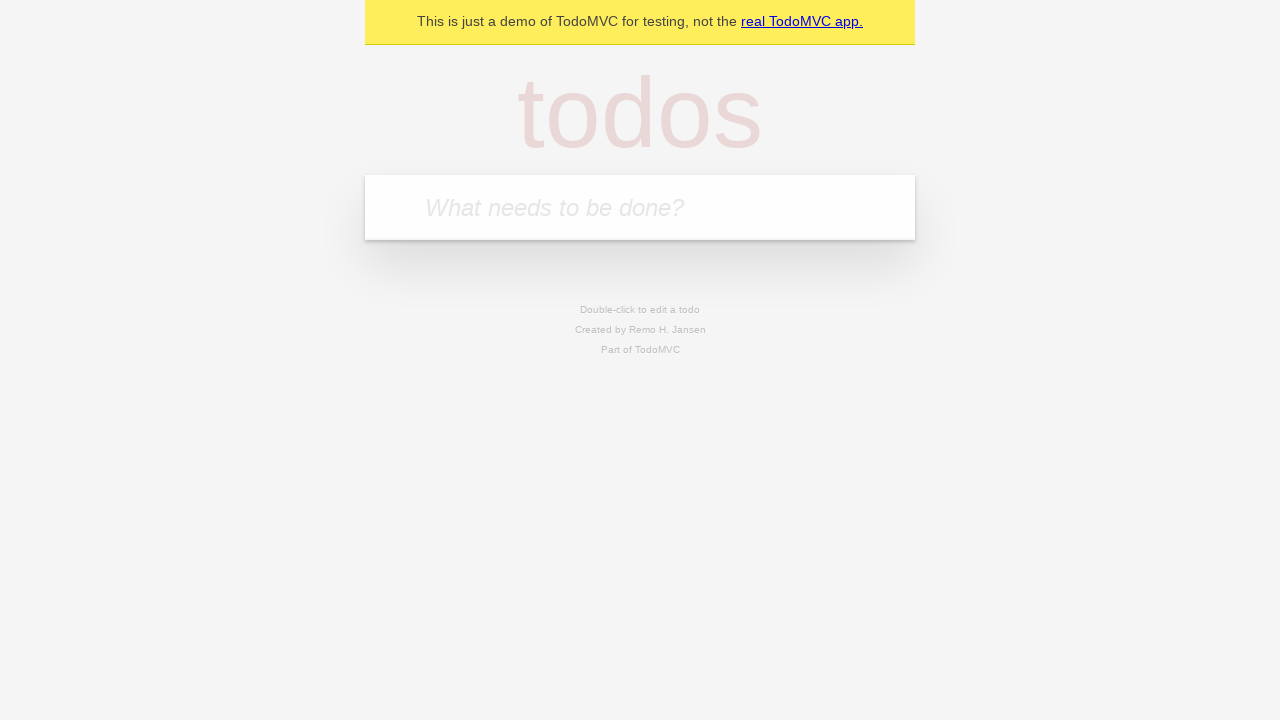

Located the todo input field
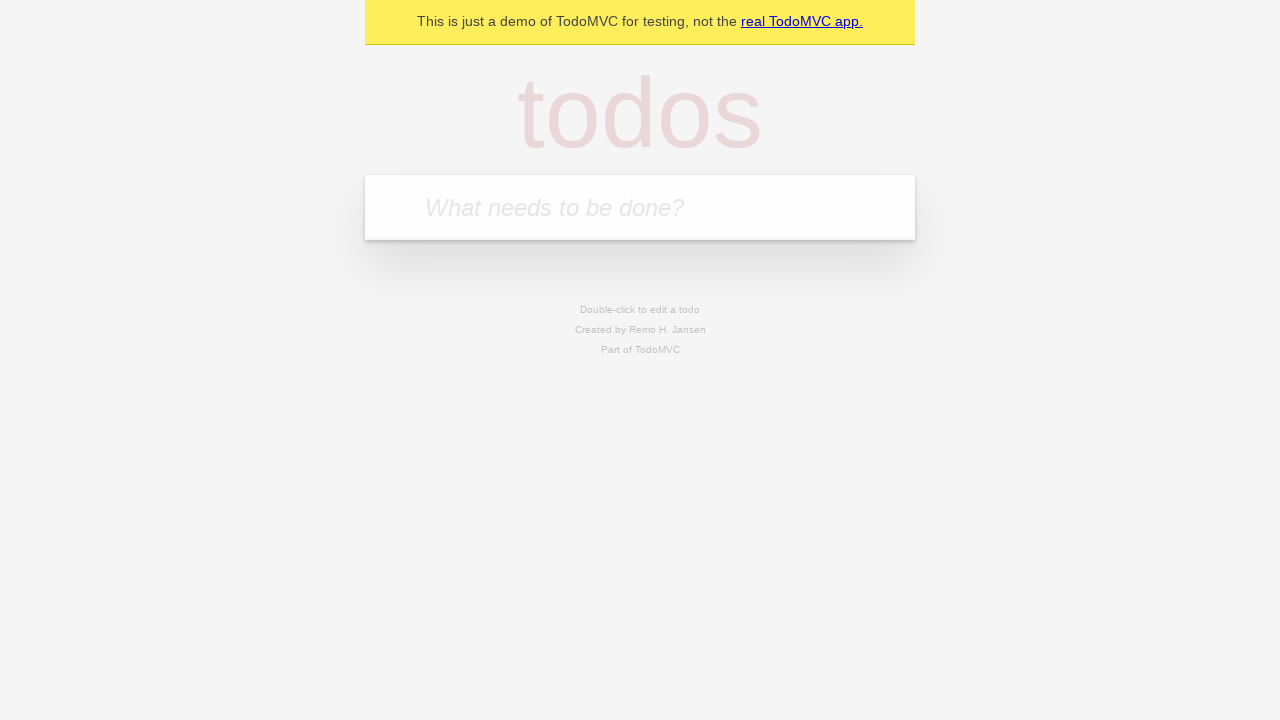

Filled first todo: 'buy some cheese' on internal:attr=[placeholder="What needs to be done?"i]
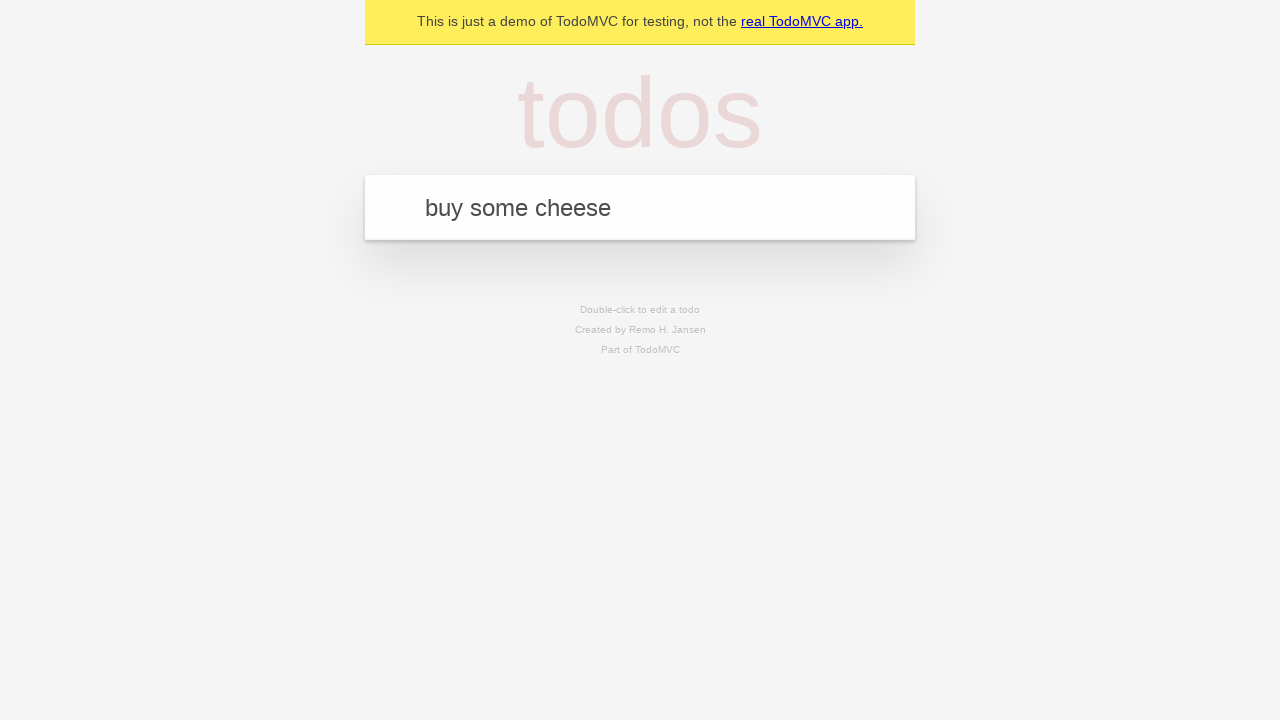

Pressed Enter to create first todo on internal:attr=[placeholder="What needs to be done?"i]
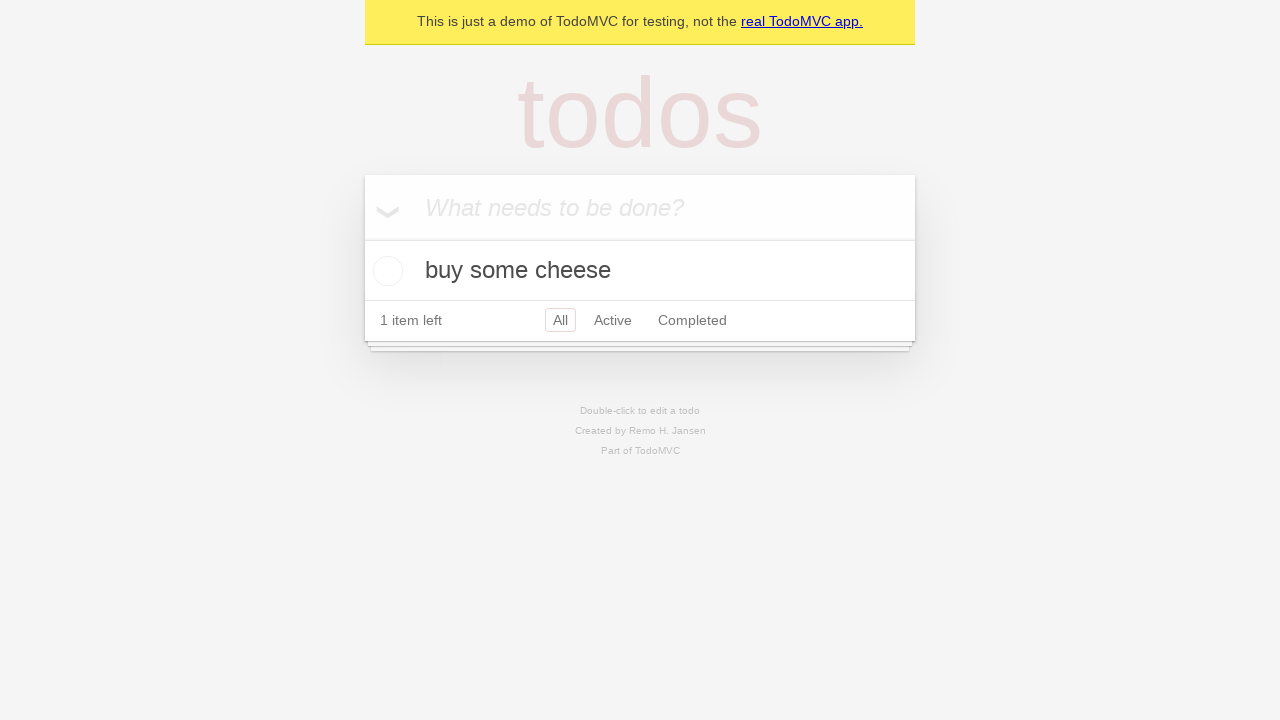

Filled second todo: 'feed the cat' on internal:attr=[placeholder="What needs to be done?"i]
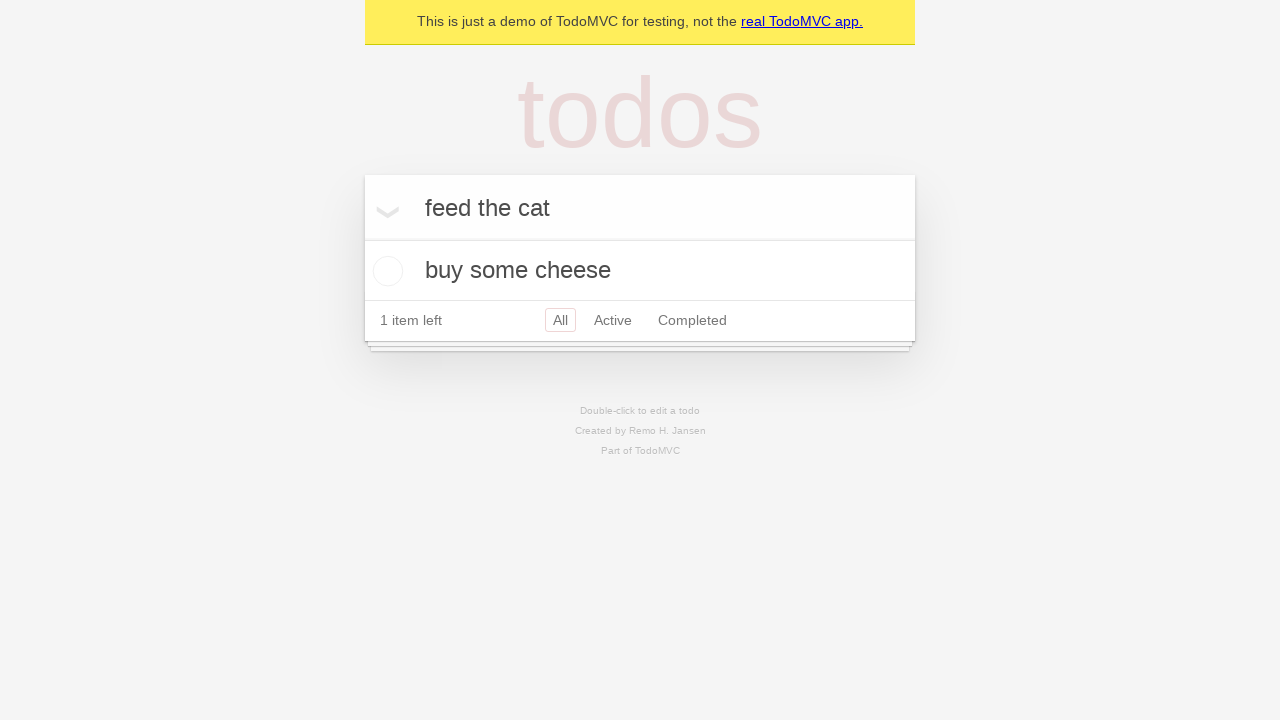

Pressed Enter to create second todo on internal:attr=[placeholder="What needs to be done?"i]
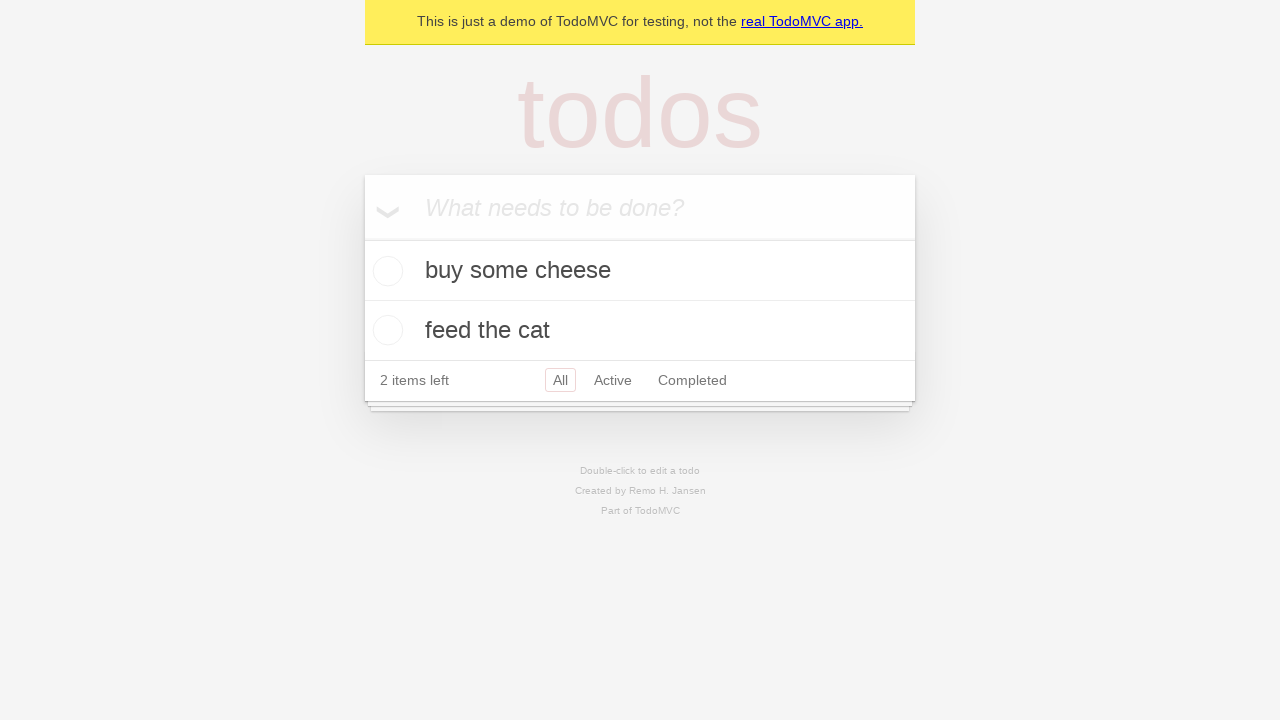

Filled third todo: 'book a doctors appointment' on internal:attr=[placeholder="What needs to be done?"i]
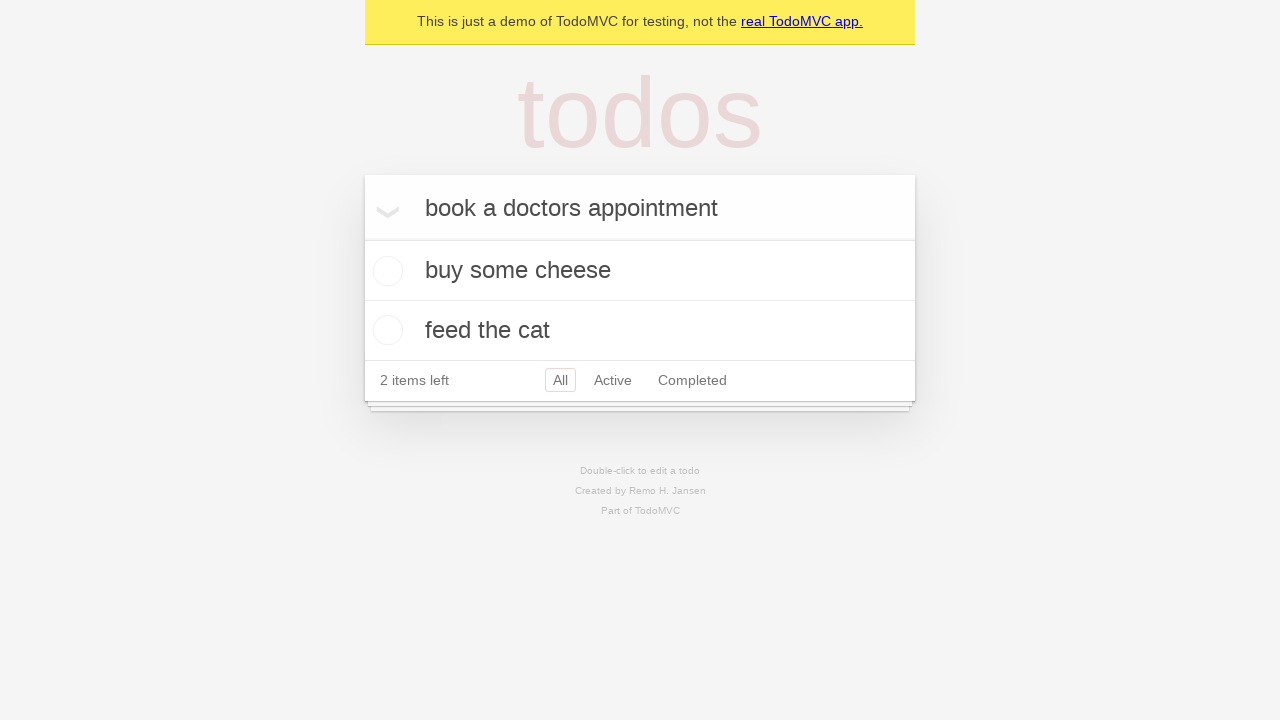

Pressed Enter to create third todo on internal:attr=[placeholder="What needs to be done?"i]
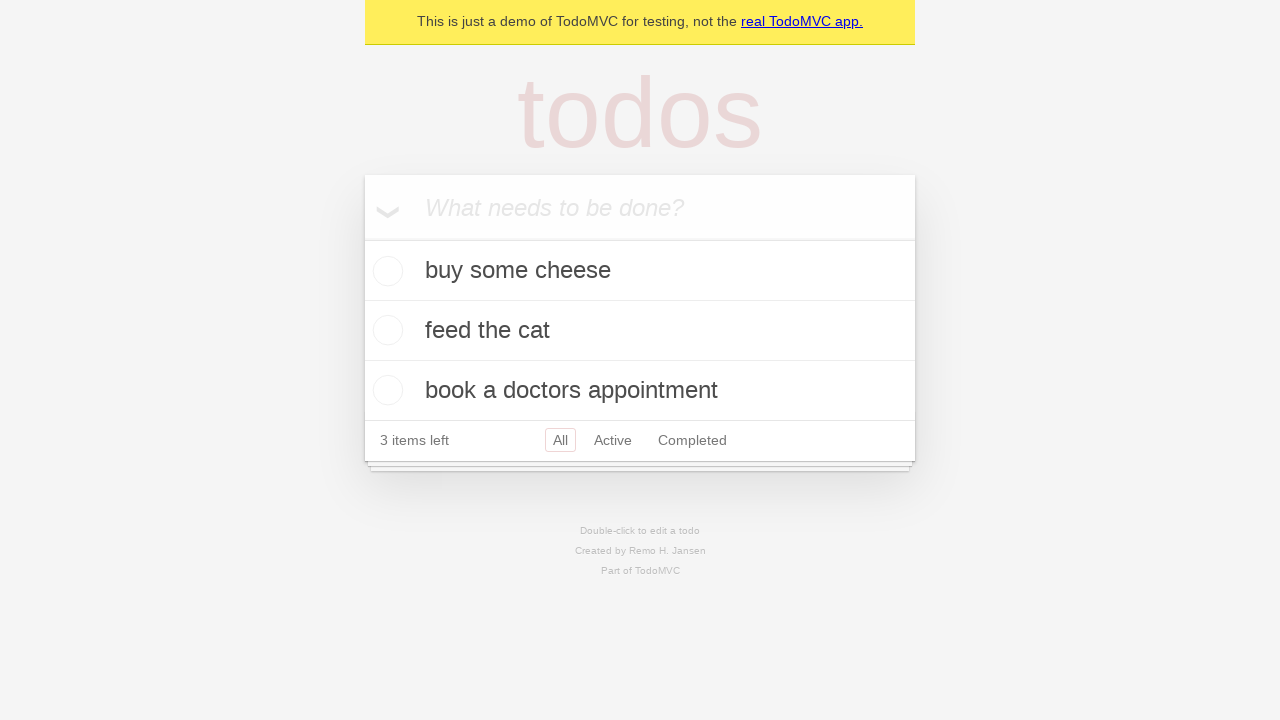

Clicked Active filter link at (613, 440) on internal:role=link[name="Active"i]
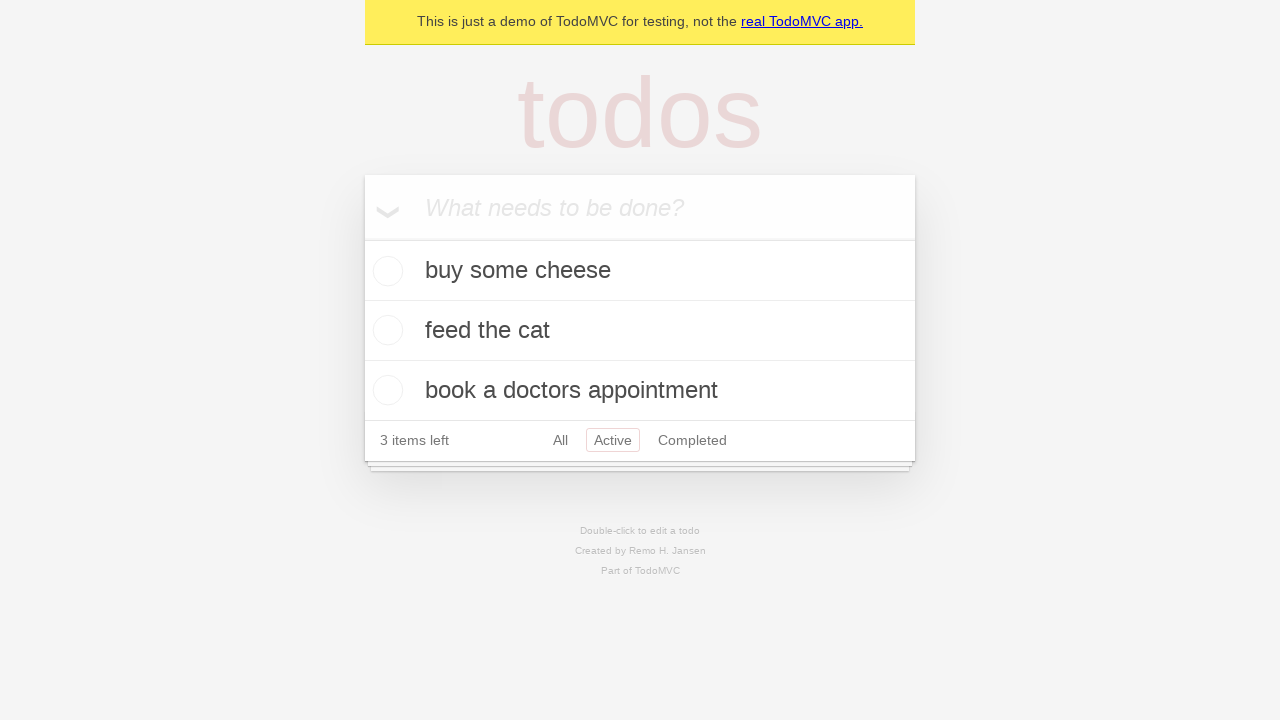

Clicked Completed filter link to highlight currently applied filter at (692, 440) on internal:role=link[name="Completed"i]
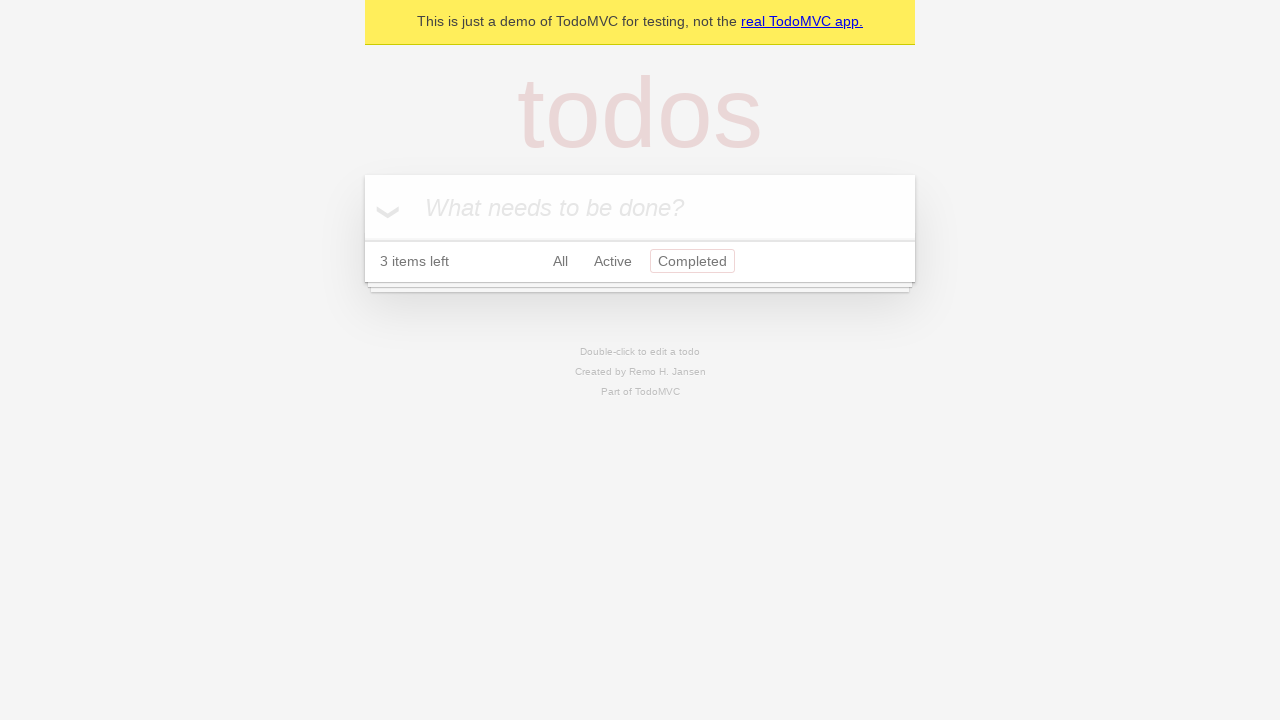

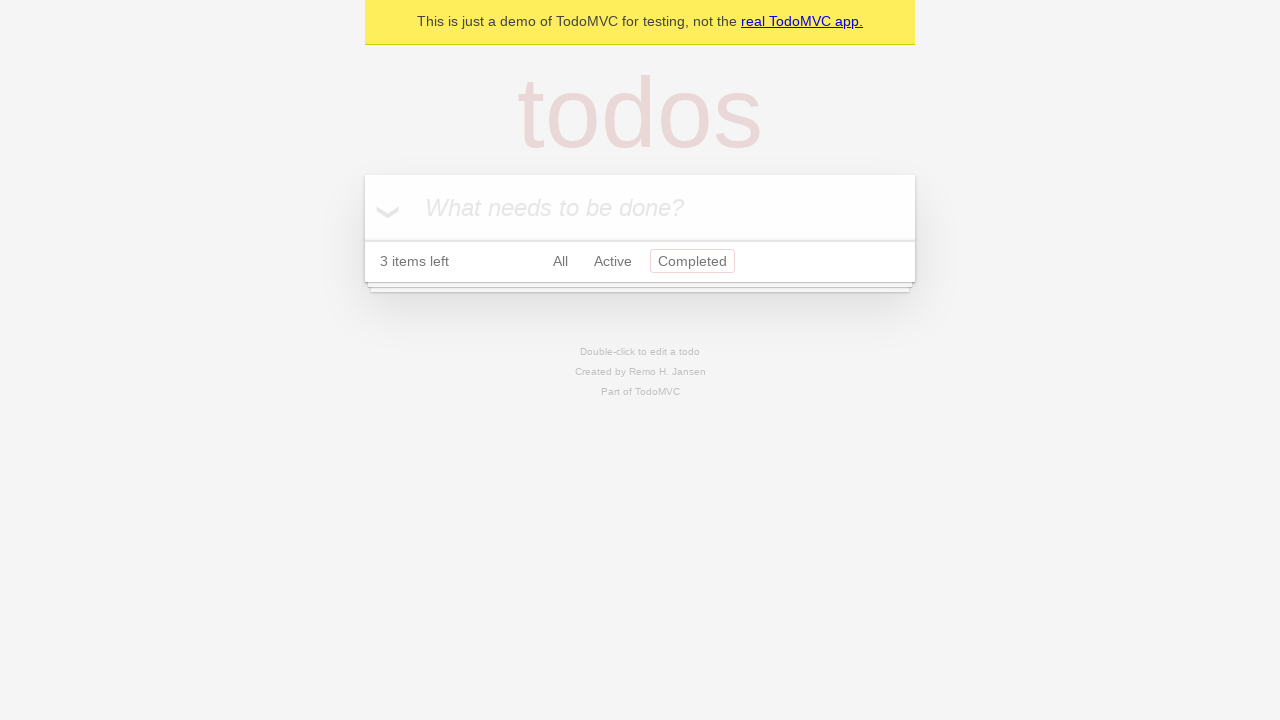